Tests the calculator functionality by performing a multiplication operation: entering 423 × 525 and clicking the answer button to get the result

Starting URL: https://www.calculator.net/

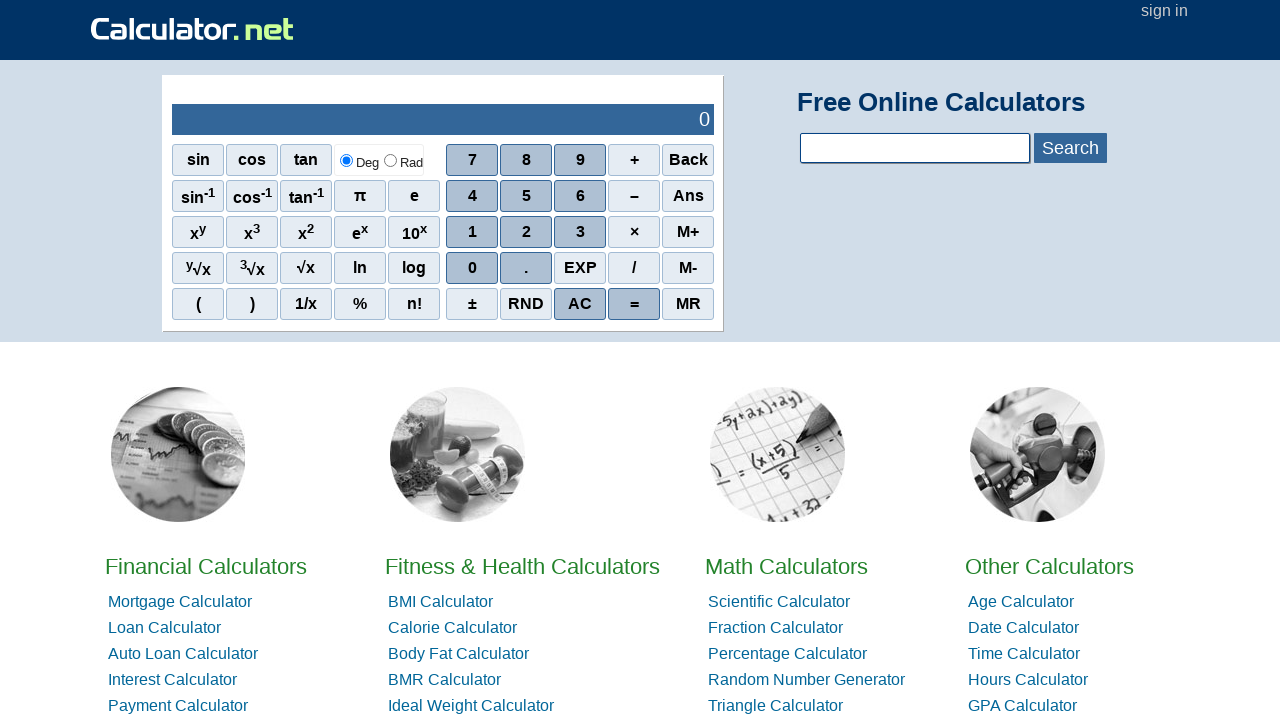

Clicked number 4 at (472, 196) on xpath=//span[.='4']
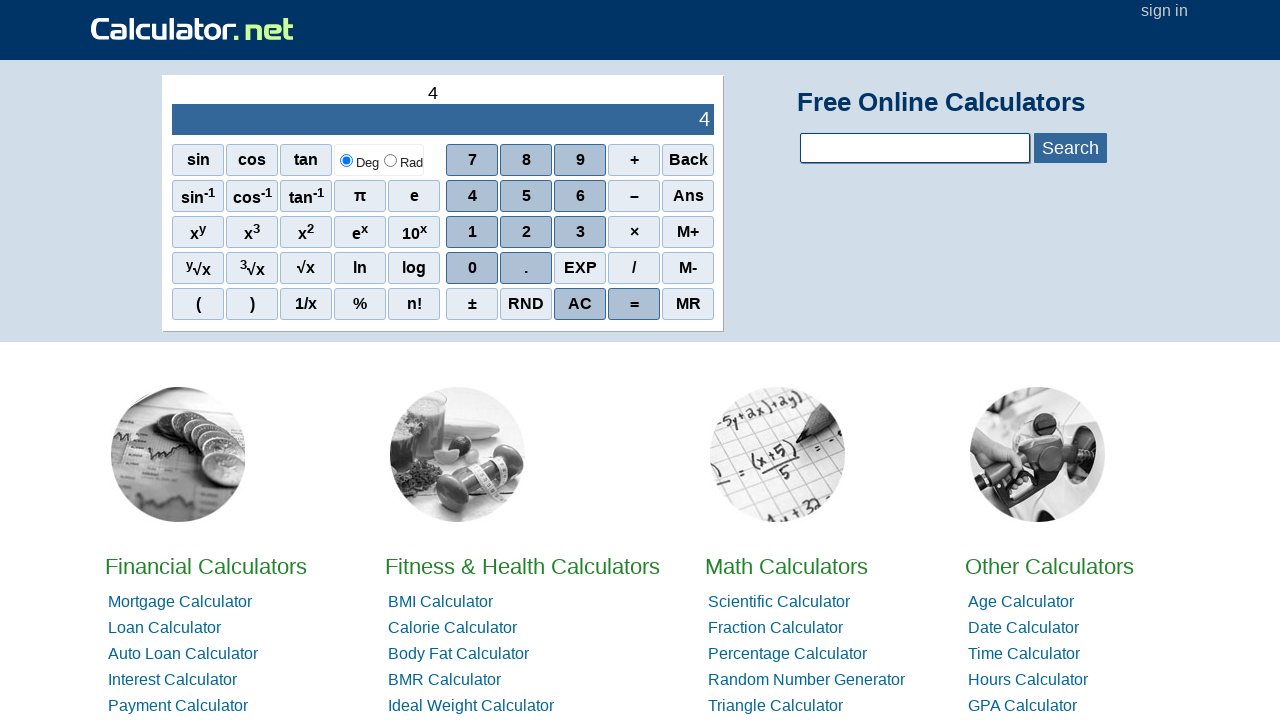

Clicked number 2 at (526, 232) on xpath=//span[.='2']
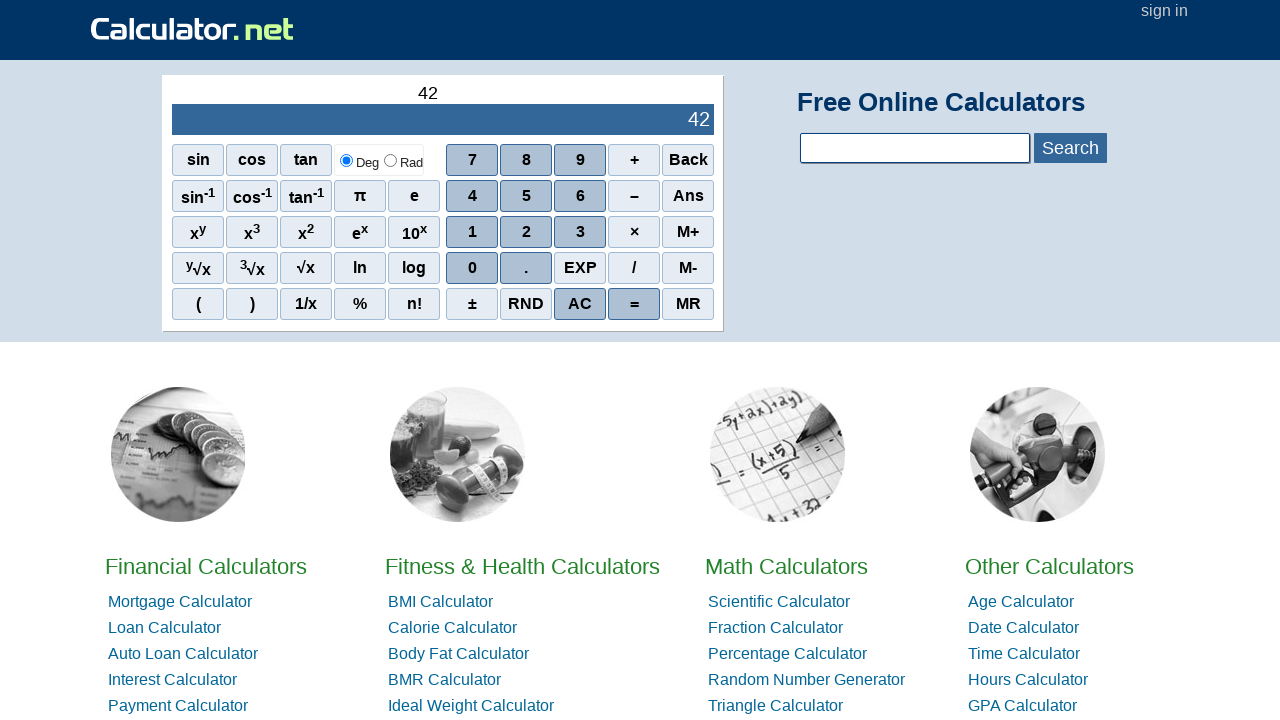

Clicked number 3 at (580, 232) on xpath=//span[.='3']
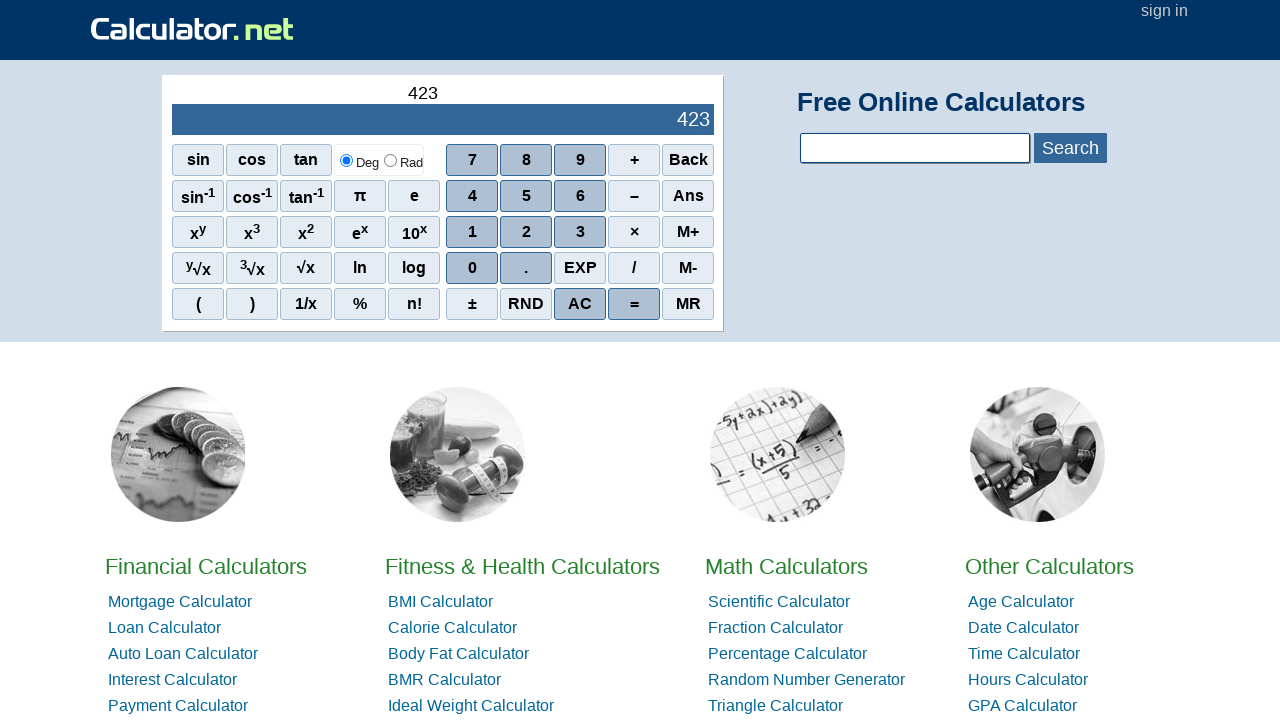

Clicked multiplication operator (×) at (634, 232) on xpath=//span[.='×']
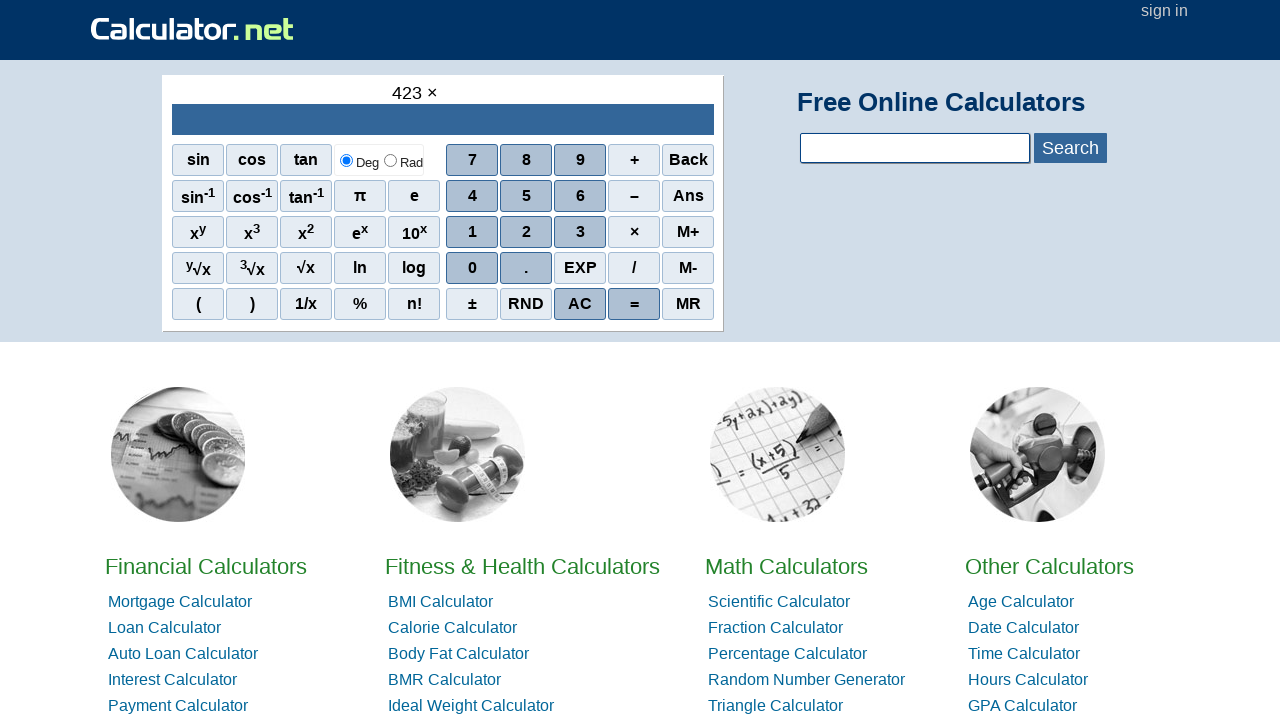

Clicked number 5 at (526, 196) on xpath=//span[.='5']
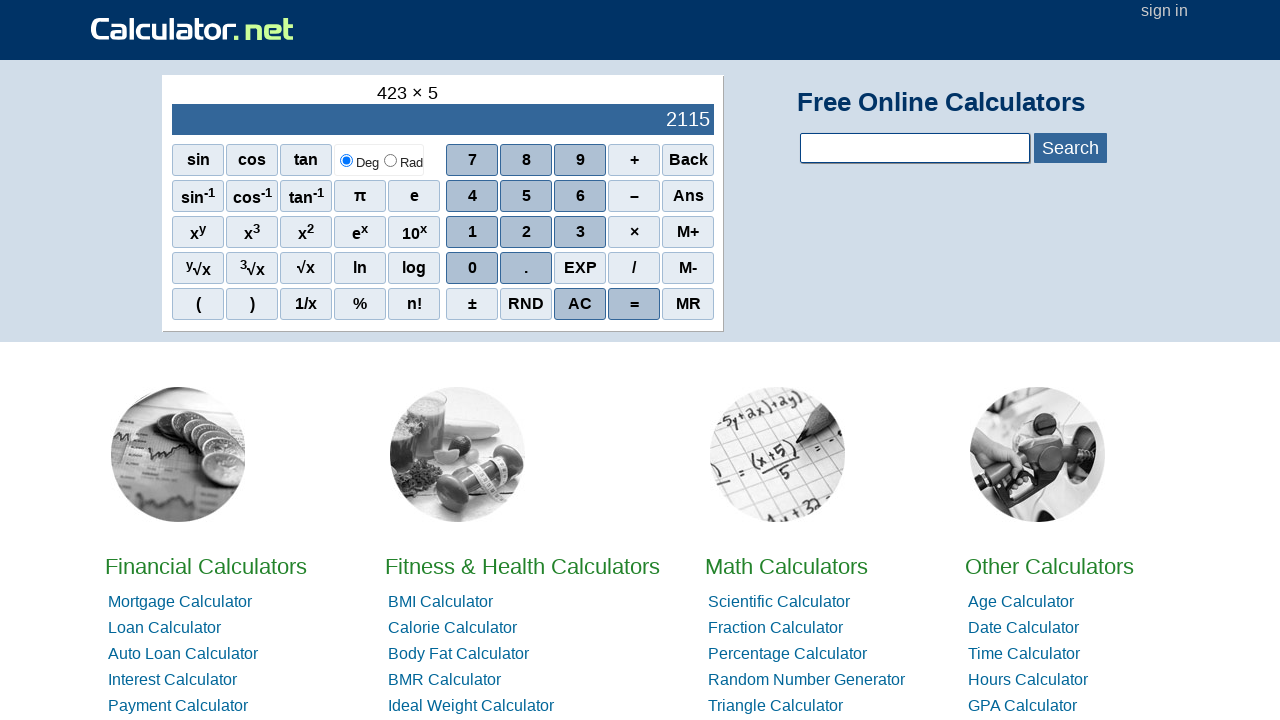

Clicked number 2 at (526, 232) on xpath=//span[.='2']
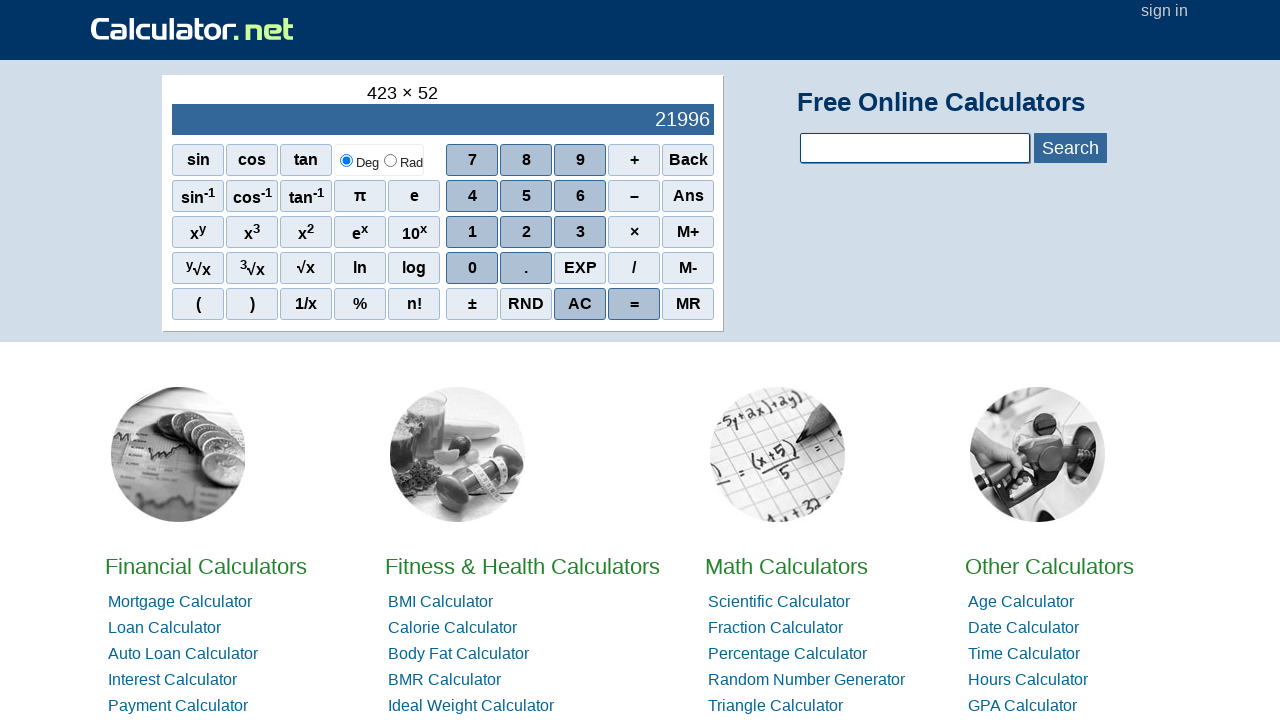

Clicked number 5 at (526, 196) on xpath=//span[.='5']
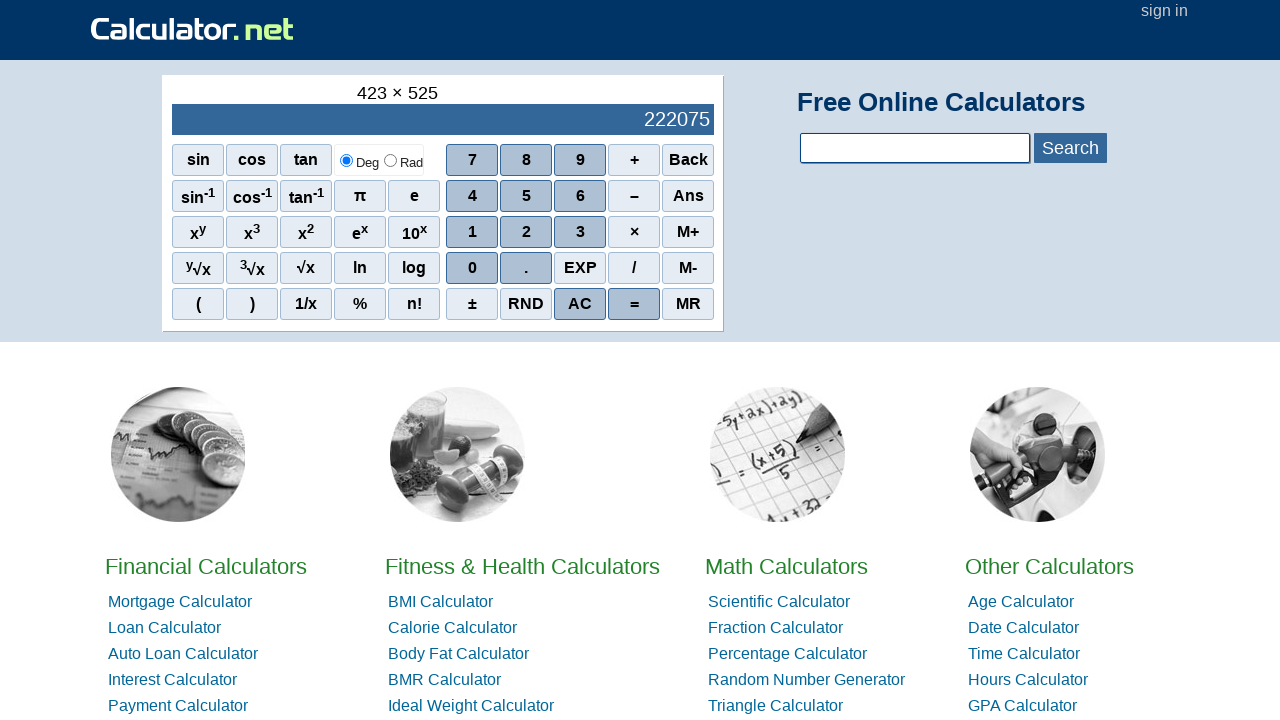

Clicked equals button to get the result of 423 × 525 at (634, 304) on xpath=//span[.='=']
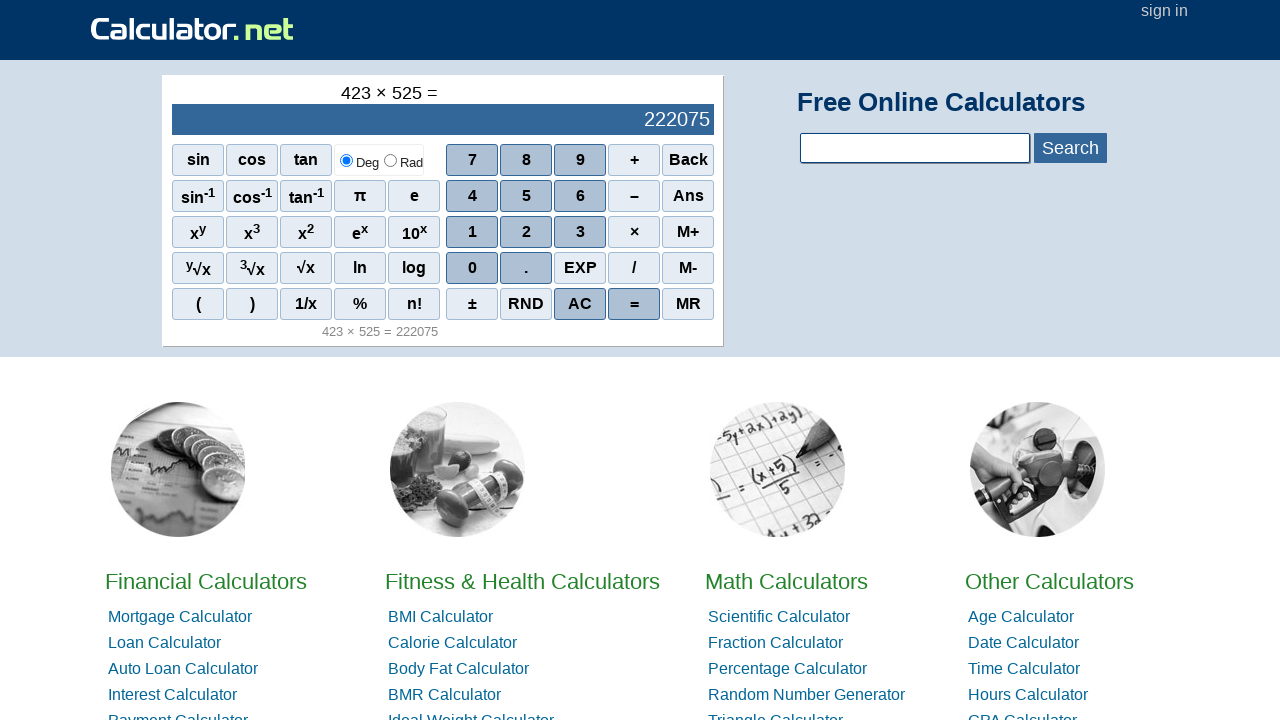

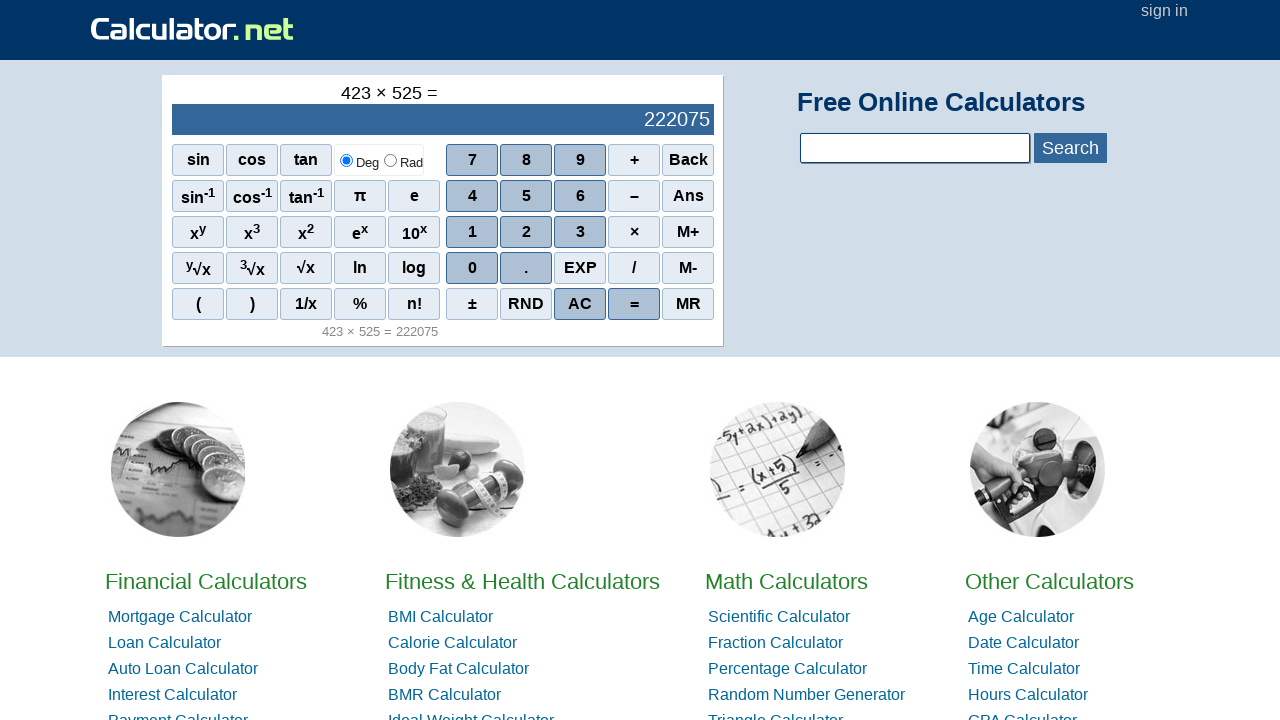